Tests clicking the API navigation link to navigate to the API documentation page

Starting URL: https://v5.webdriver.io

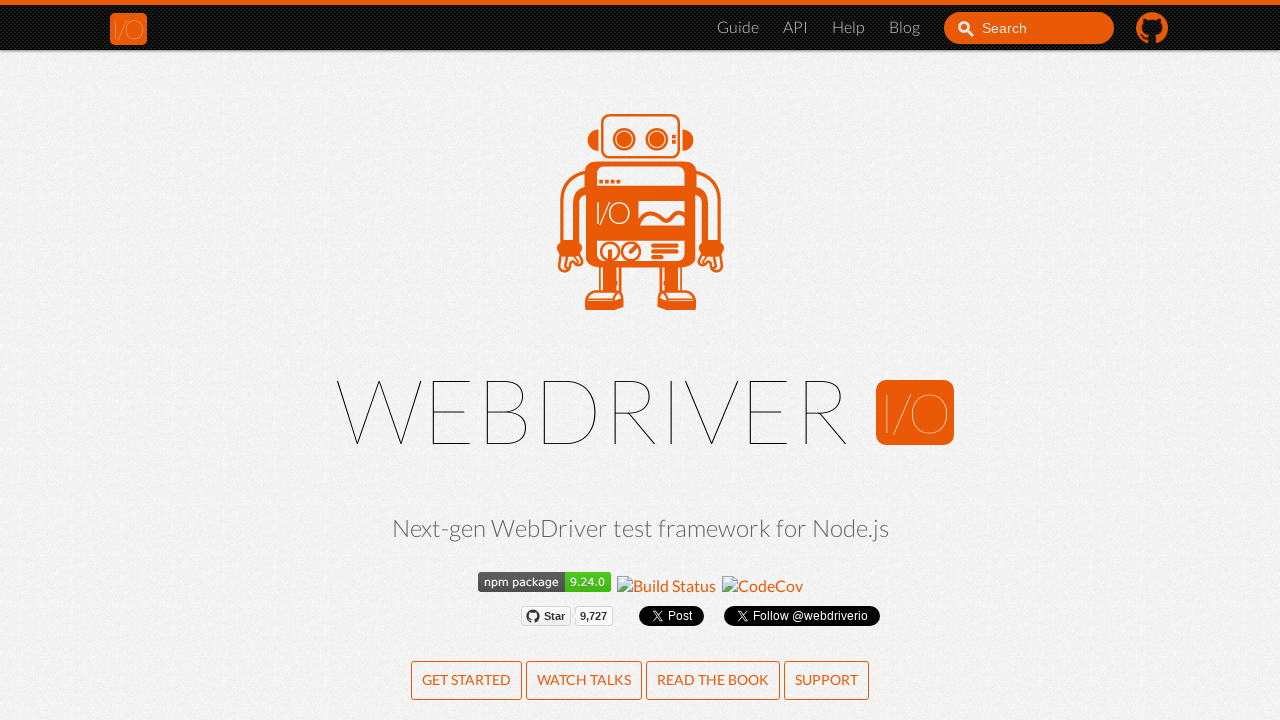

Clicked on API navigation link at (796, 28) on li a[href="/docs/api.html"]
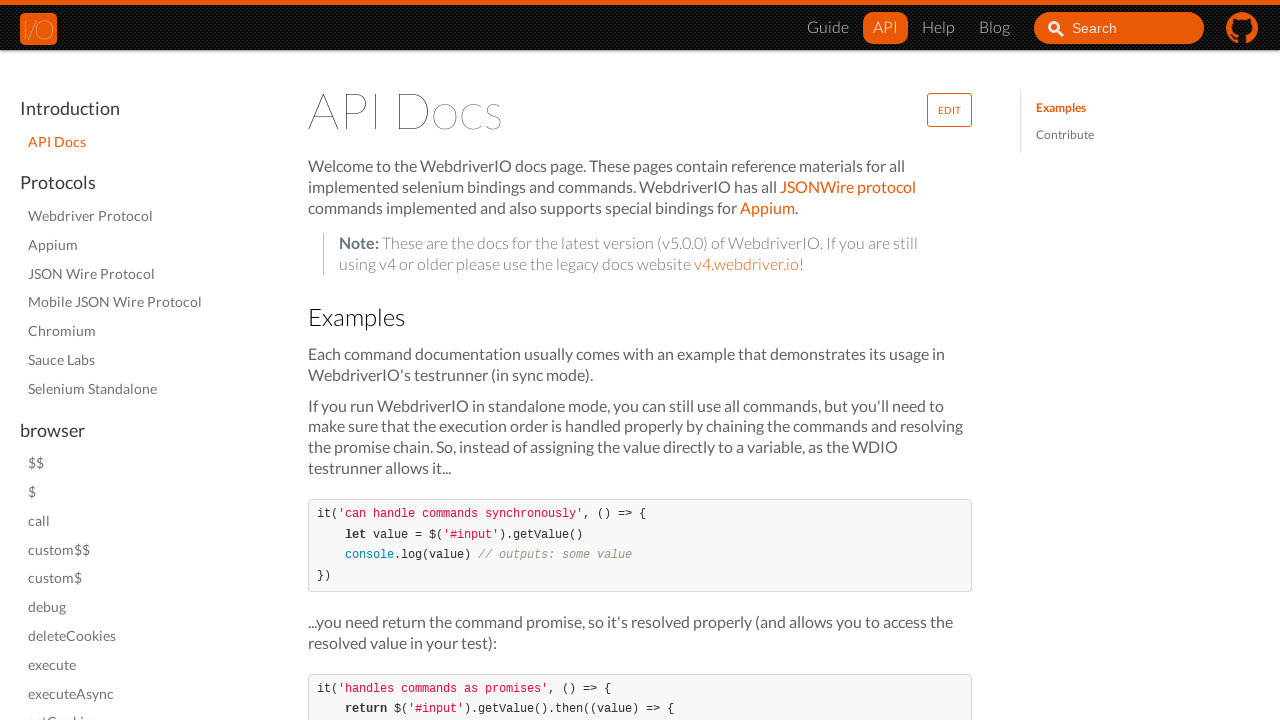

Navigation to API documentation page completed (domcontentloaded)
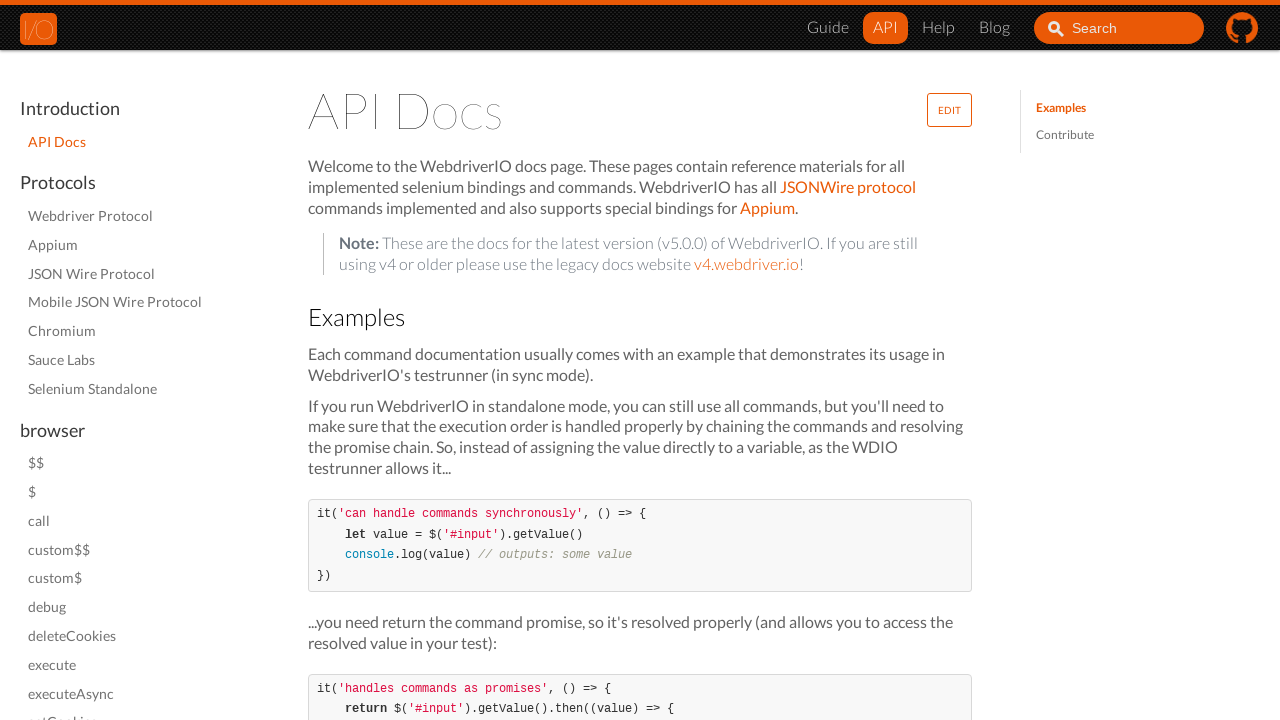

Displayed API page URL in console: https://v5.webdriver.io/docs/api.html
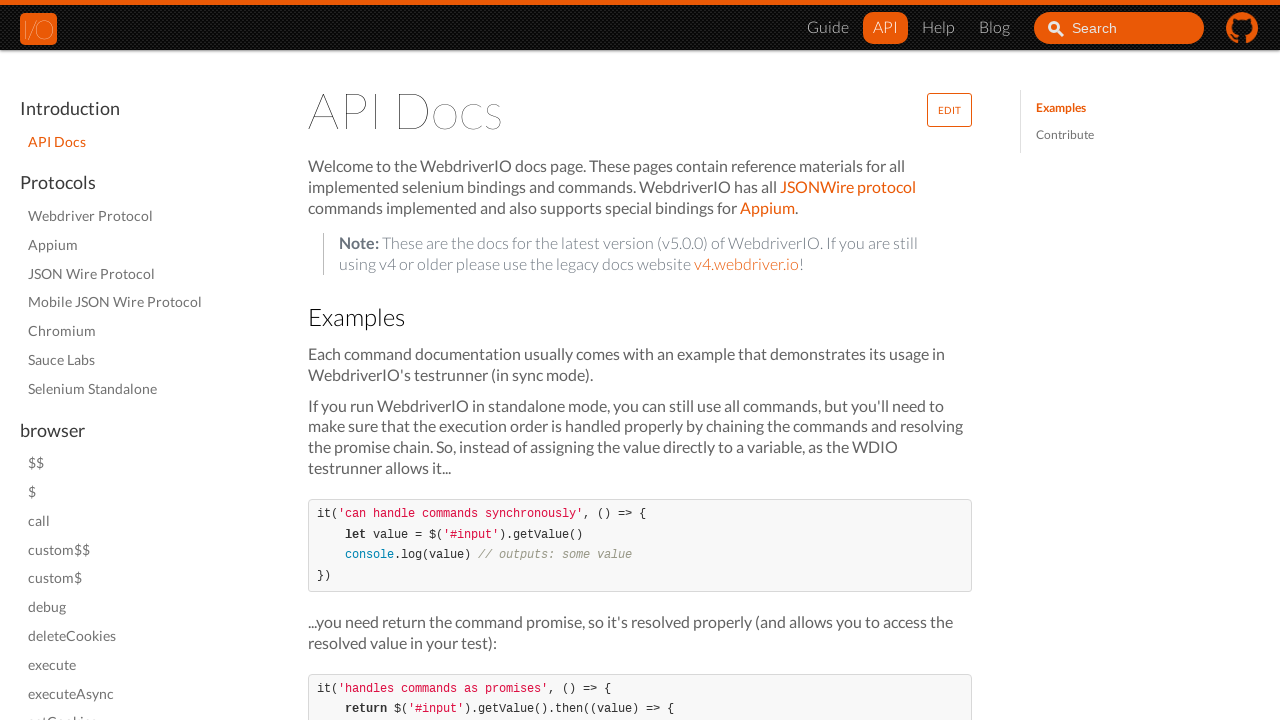

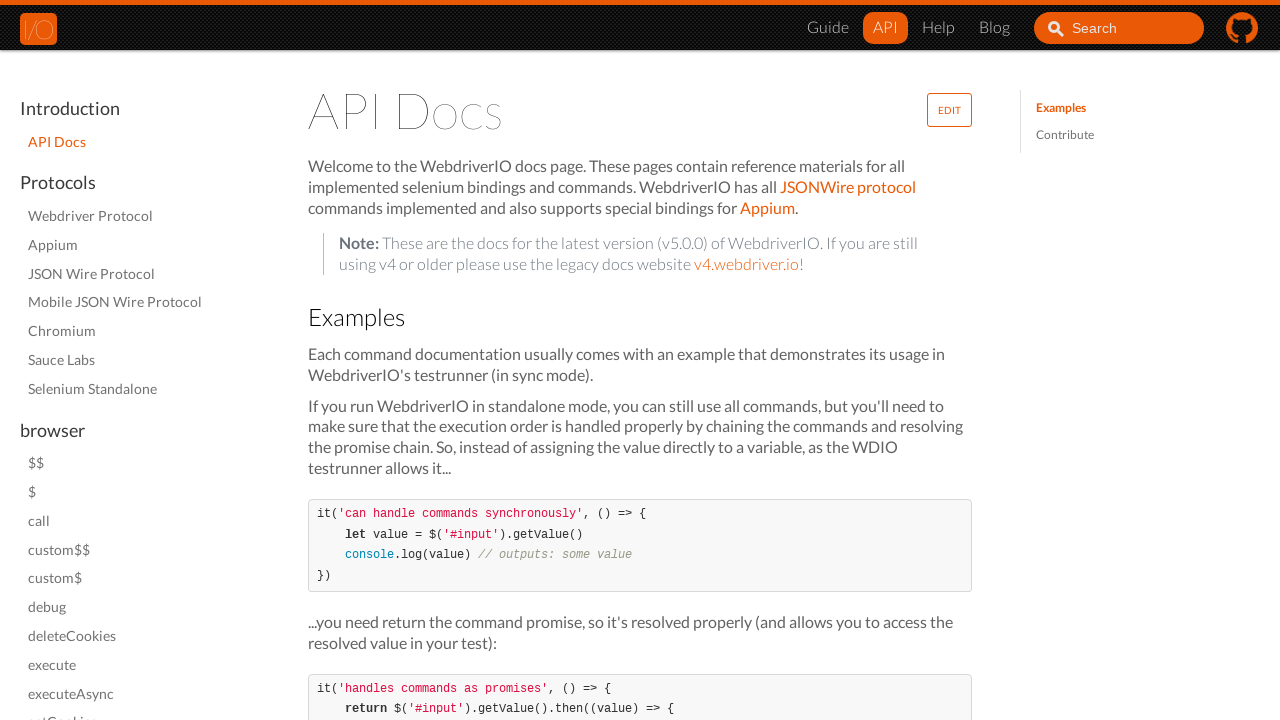